Tests JavaScript prompt alert functionality by clicking the prompt button, entering text into the alert, and verifying the result message

Starting URL: https://practice.cydeo.com/javascript_alerts

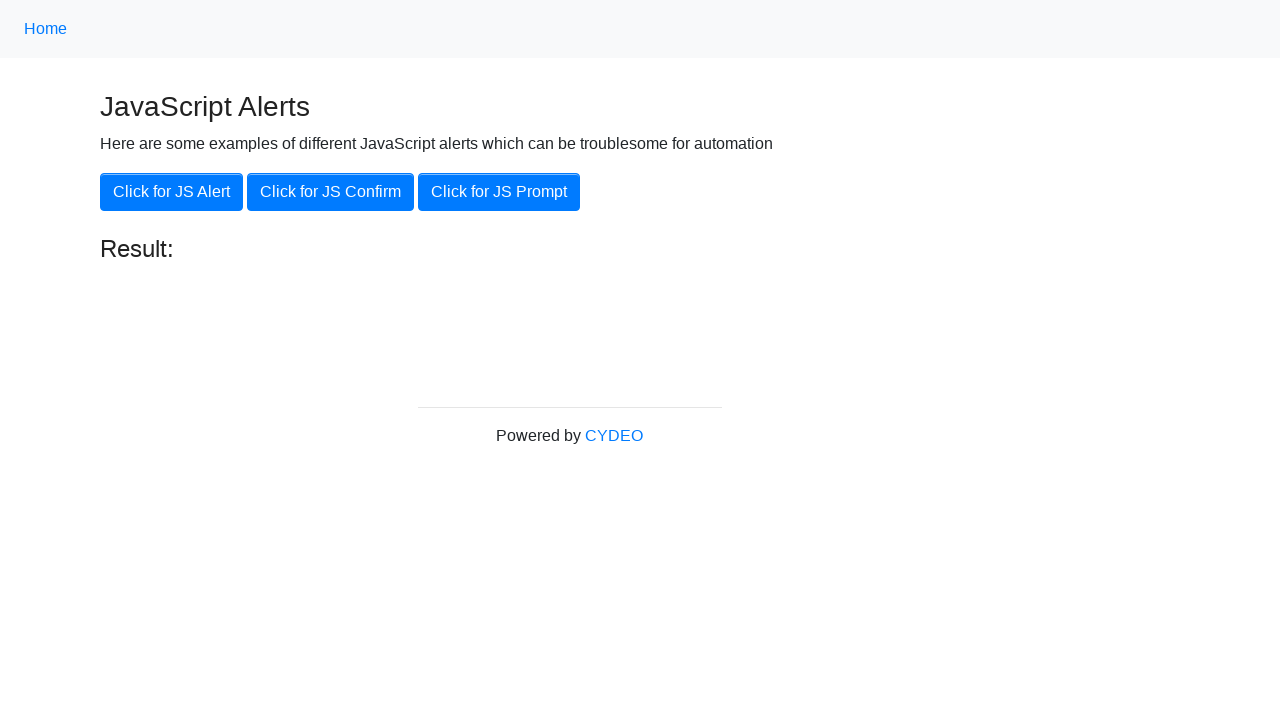

Clicked the 'Click for JS Prompt' button to trigger the prompt dialog at (499, 192) on xpath=//button[.='Click for JS Prompt']
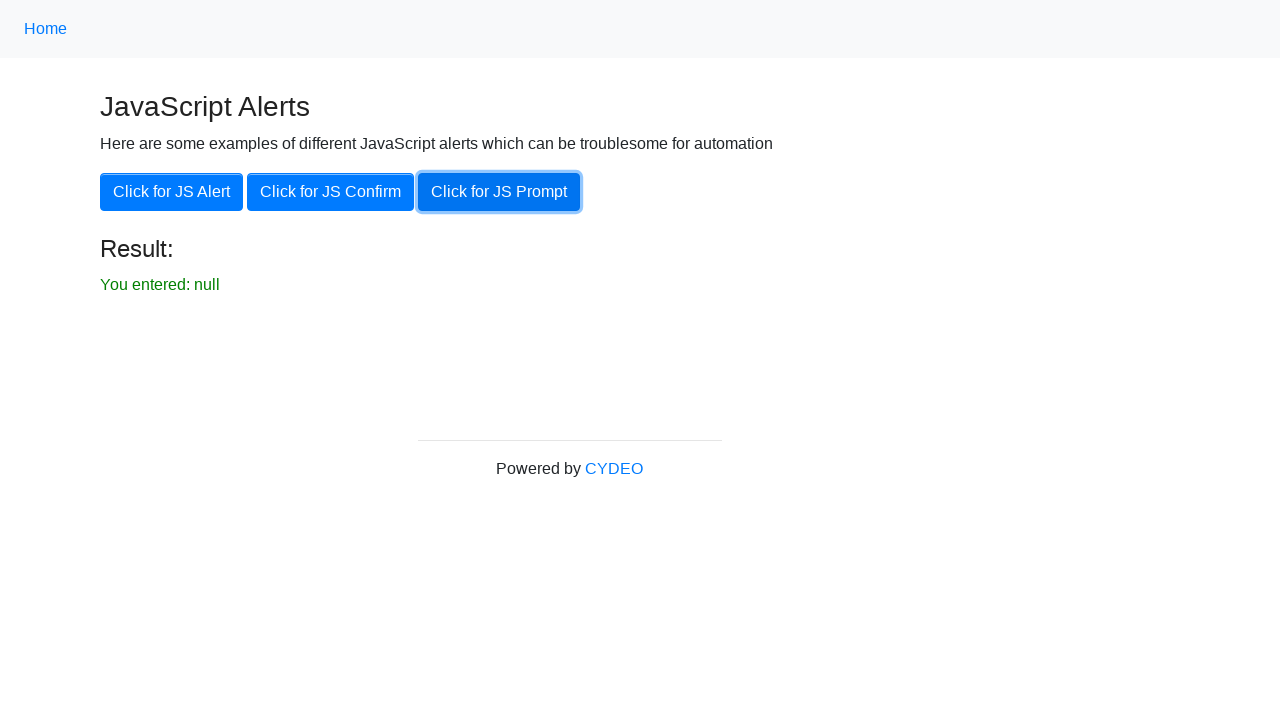

Set up dialog handler to accept prompt with 'hello' text
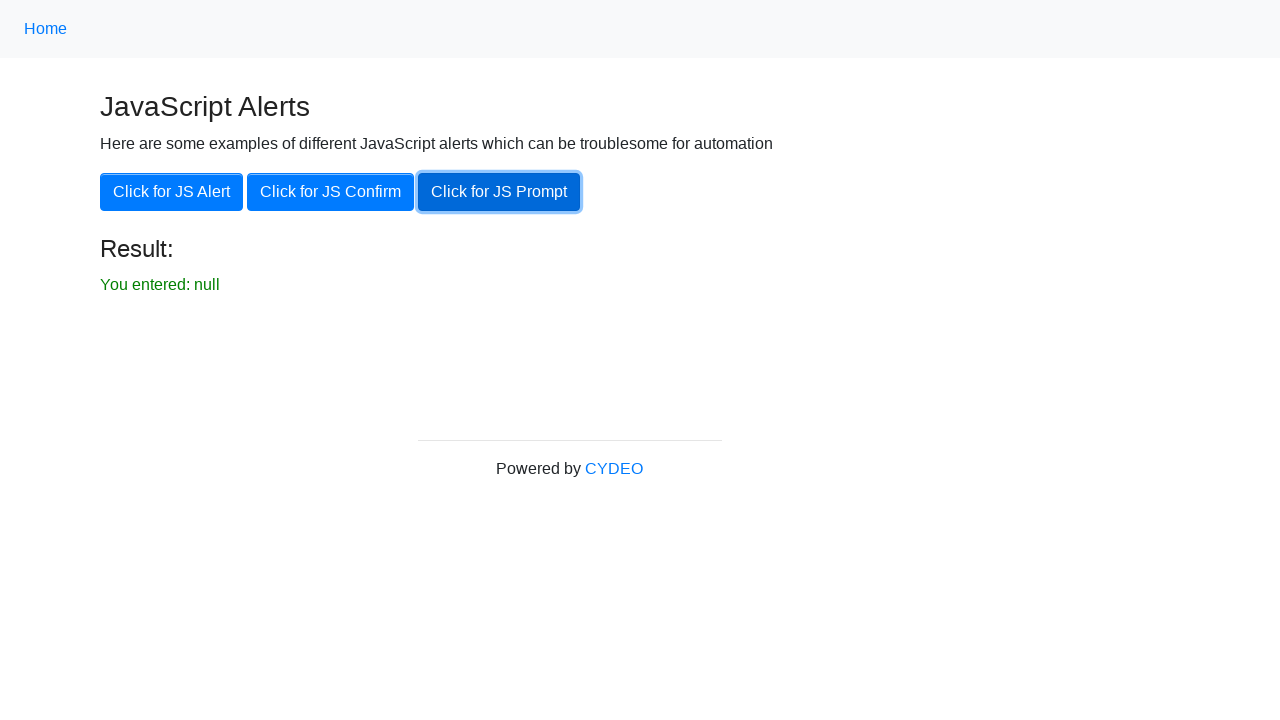

Clicked the 'Click for JS Prompt' button again to trigger the prompt dialog at (499, 192) on xpath=//button[.='Click for JS Prompt']
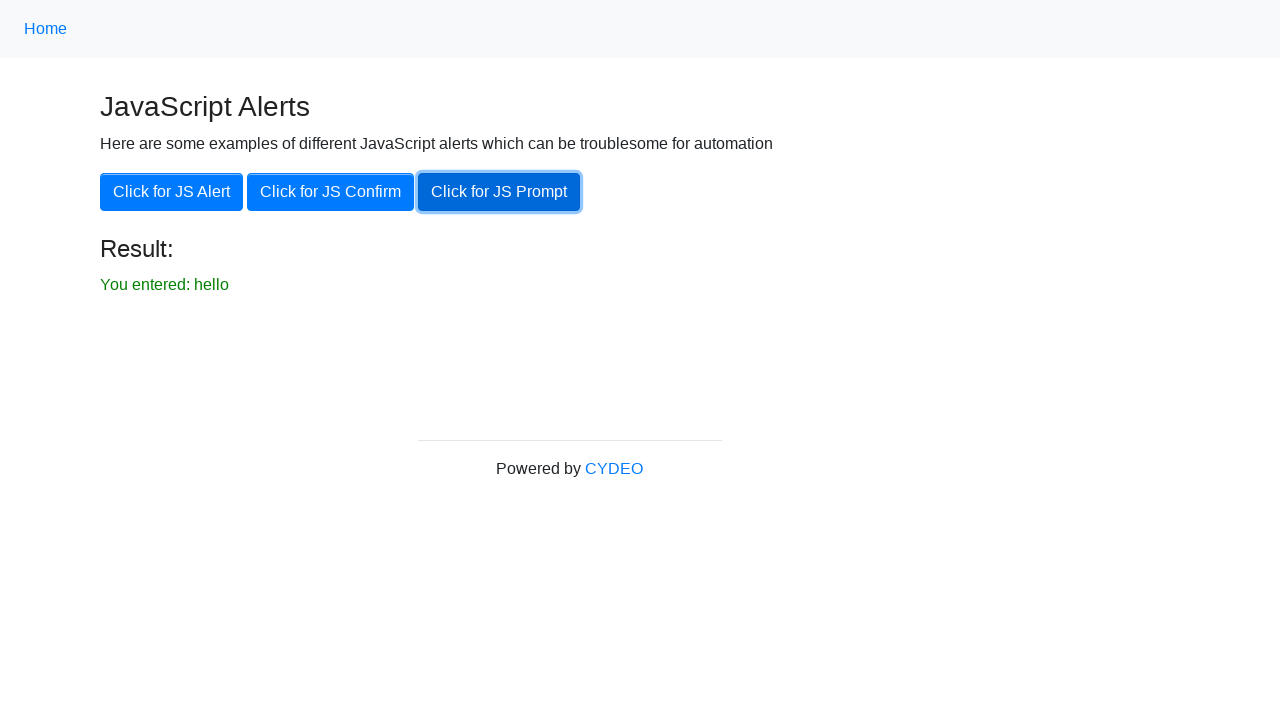

Retrieved the result text from the result element
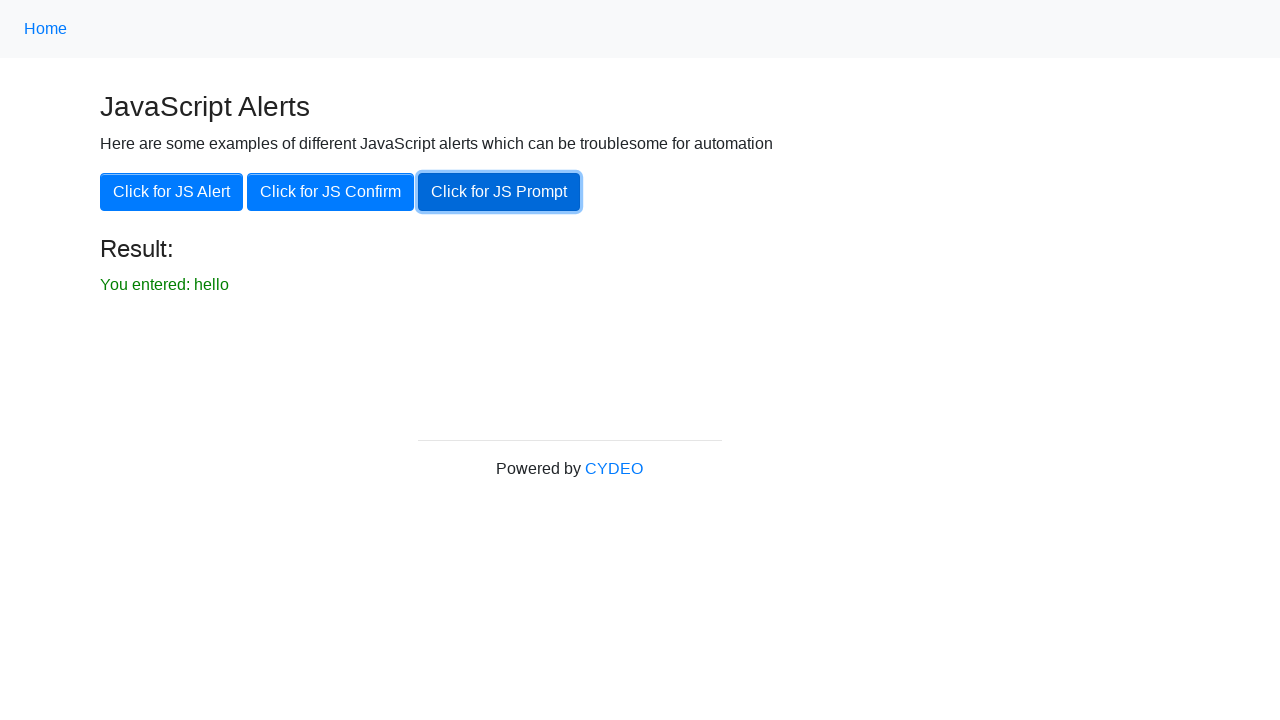

Verified that result text matches expected output 'You entered: hello'
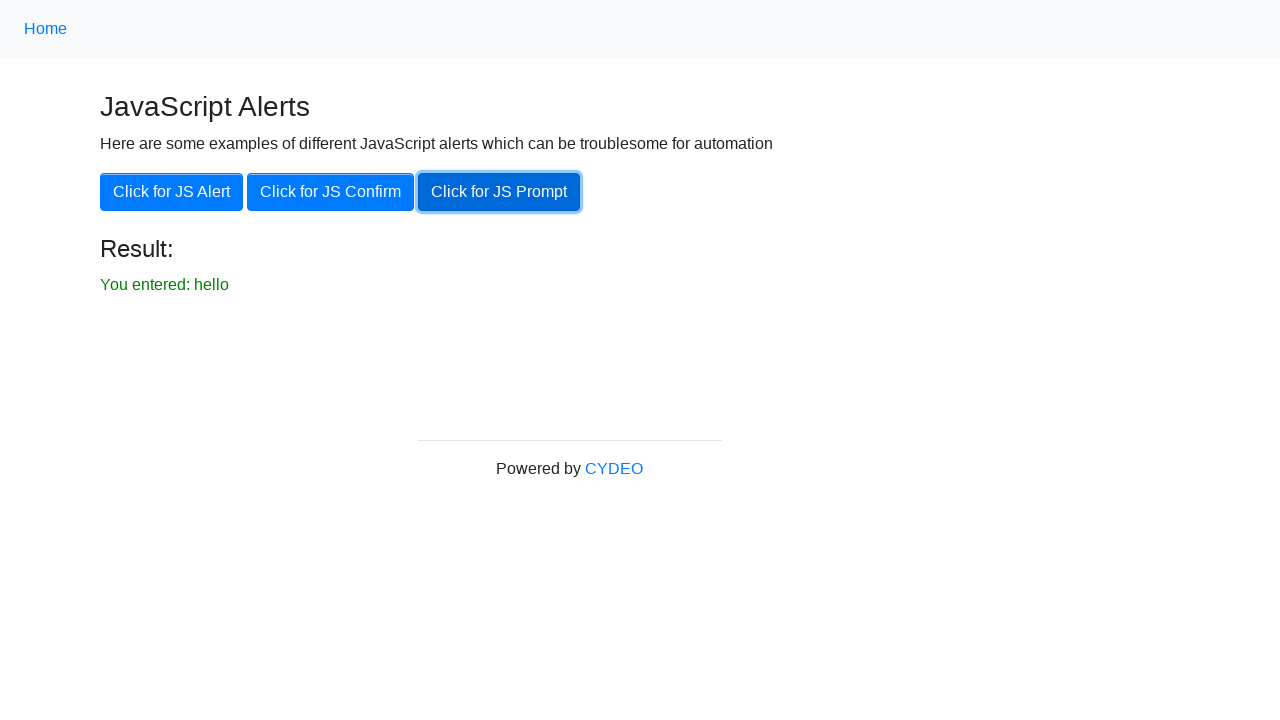

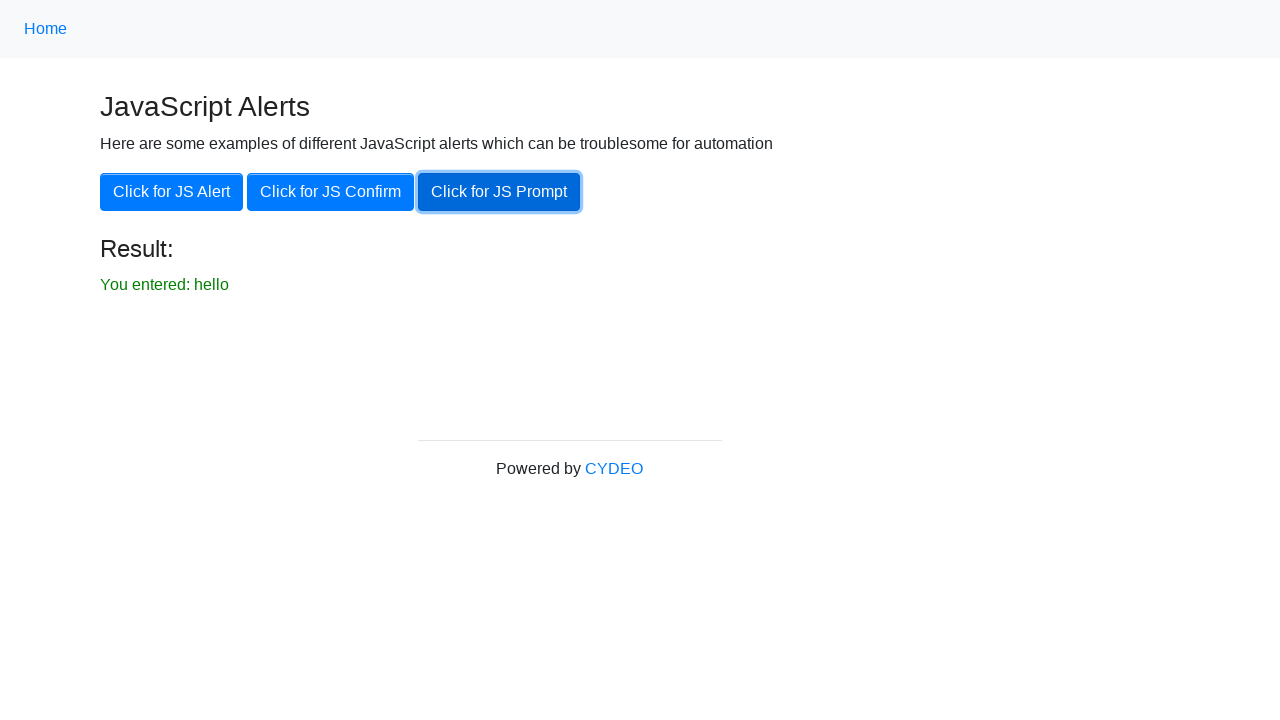